Tests scrolling functionality by scrolling down to a specific element using Actions moveToElement, then scrolling back up using PAGE_UP keys

Starting URL: https://practice.cydeo.com/

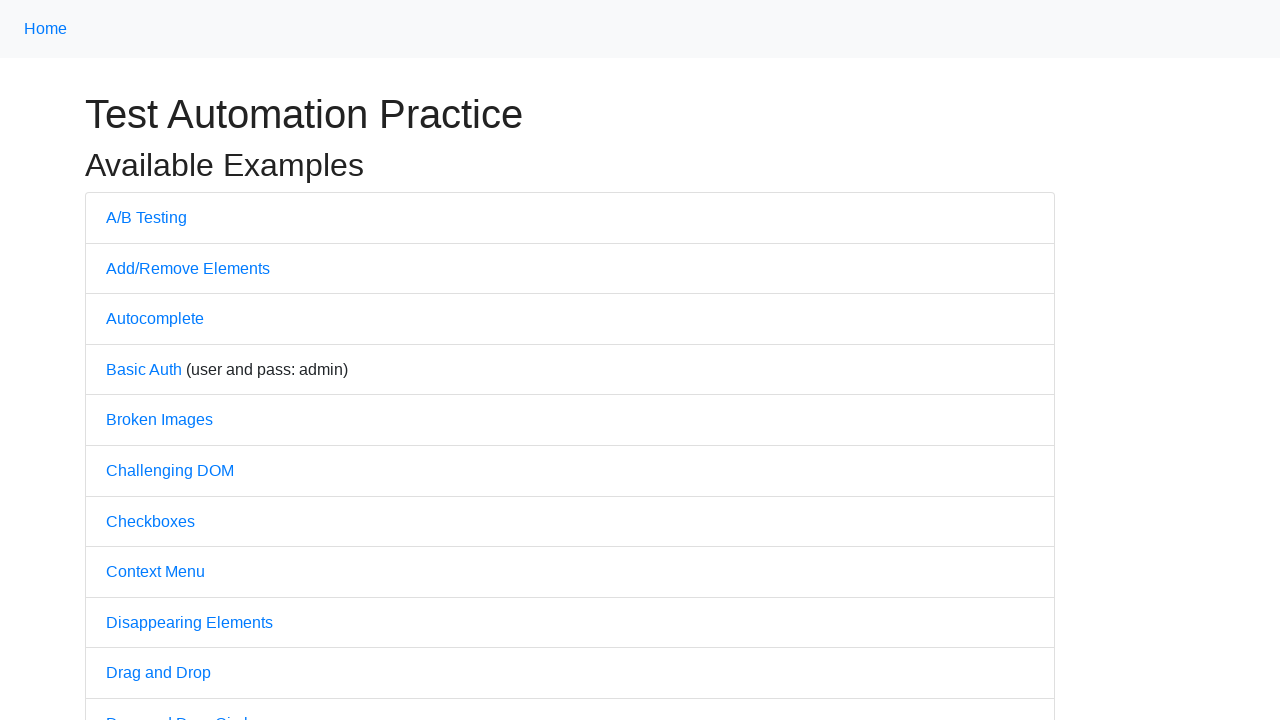

Located CYDEO link element
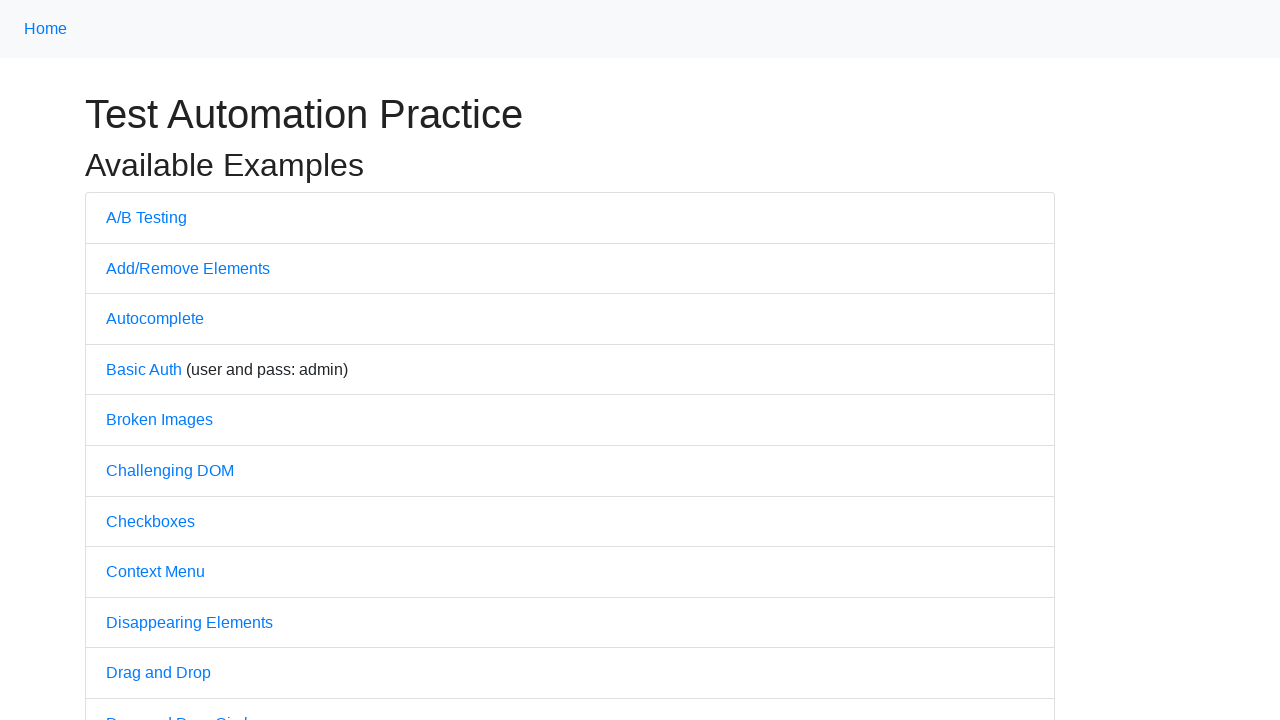

Scrolled down to CYDEO link element
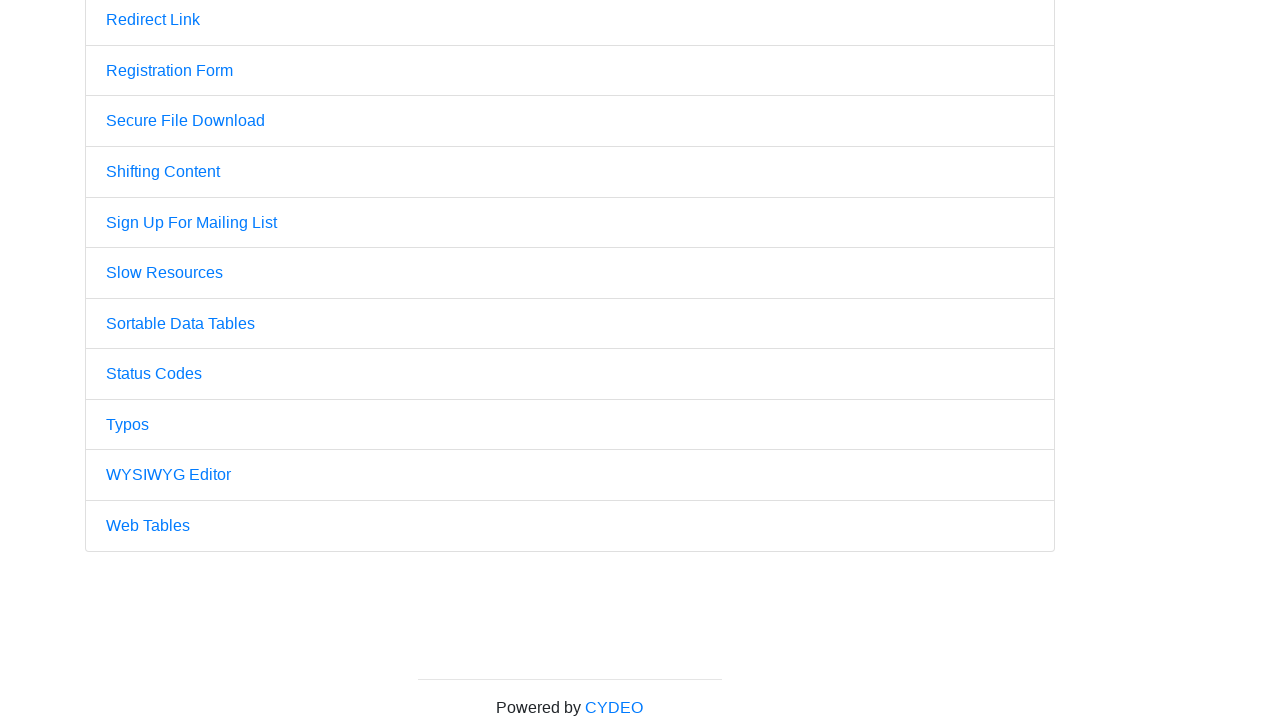

Pressed PAGE_UP key (1st press)
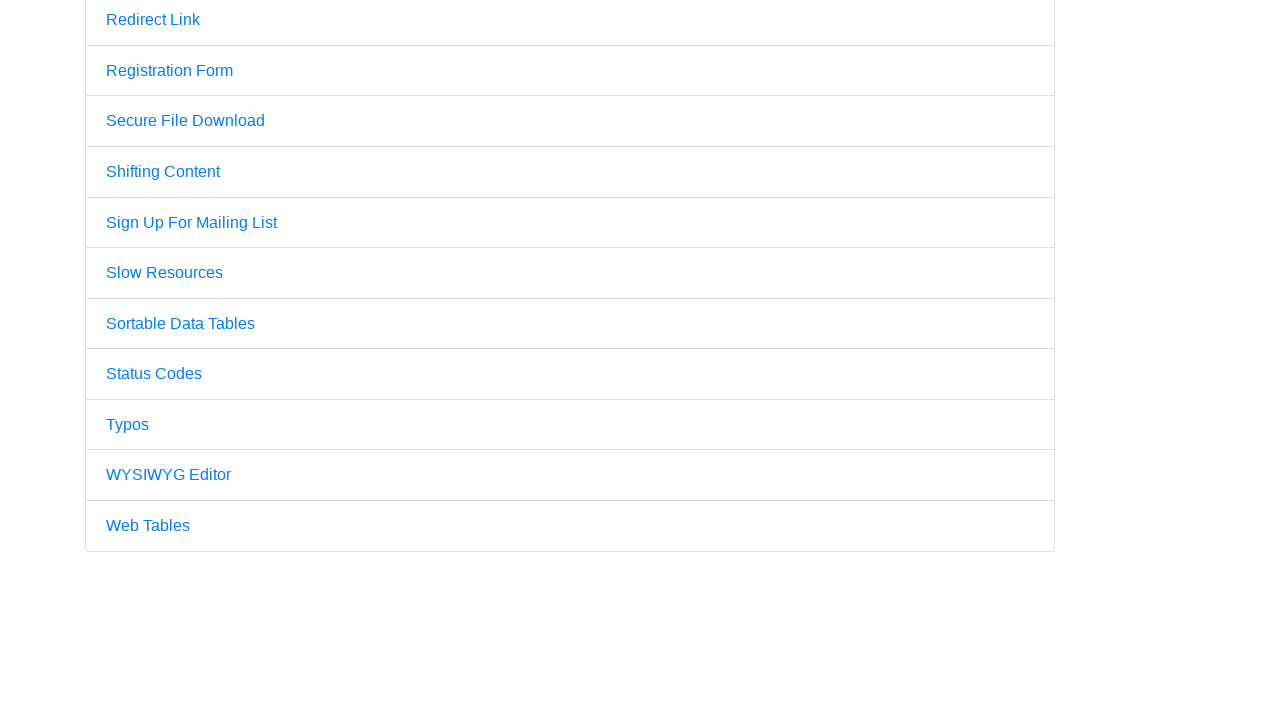

Pressed PAGE_UP key (2nd press)
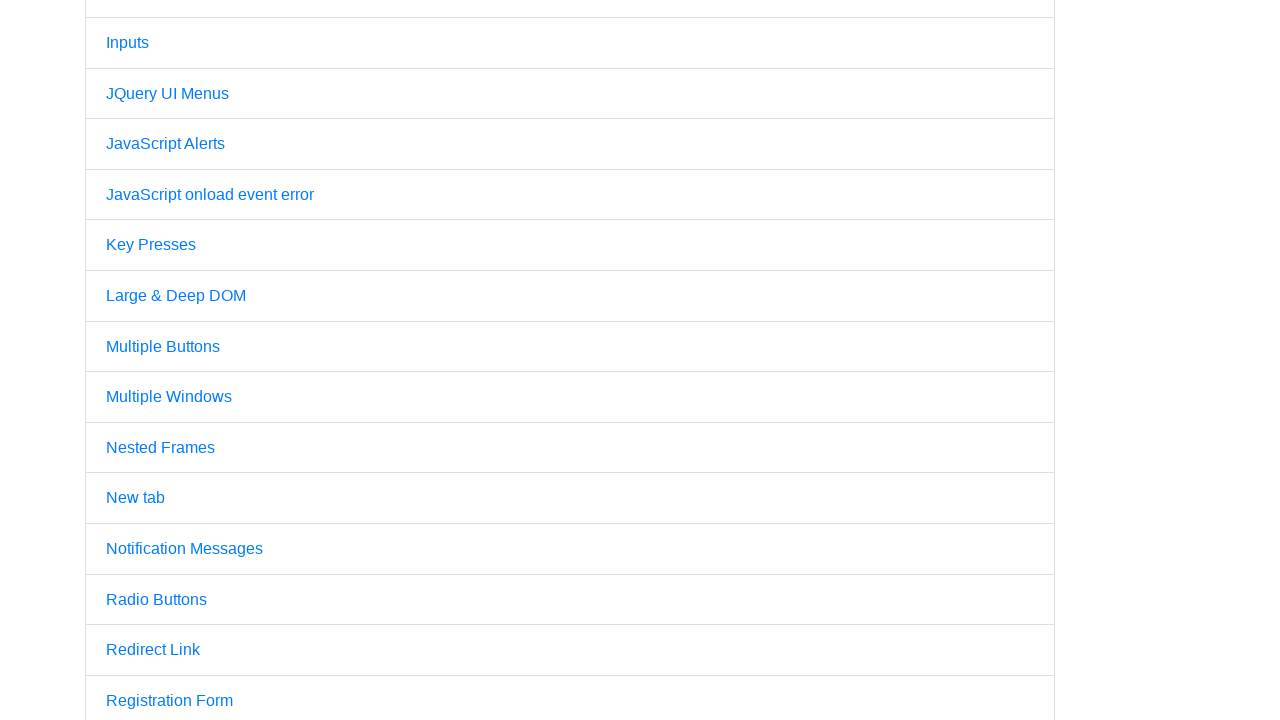

Pressed PAGE_UP key (3rd press) - scrolled back to top
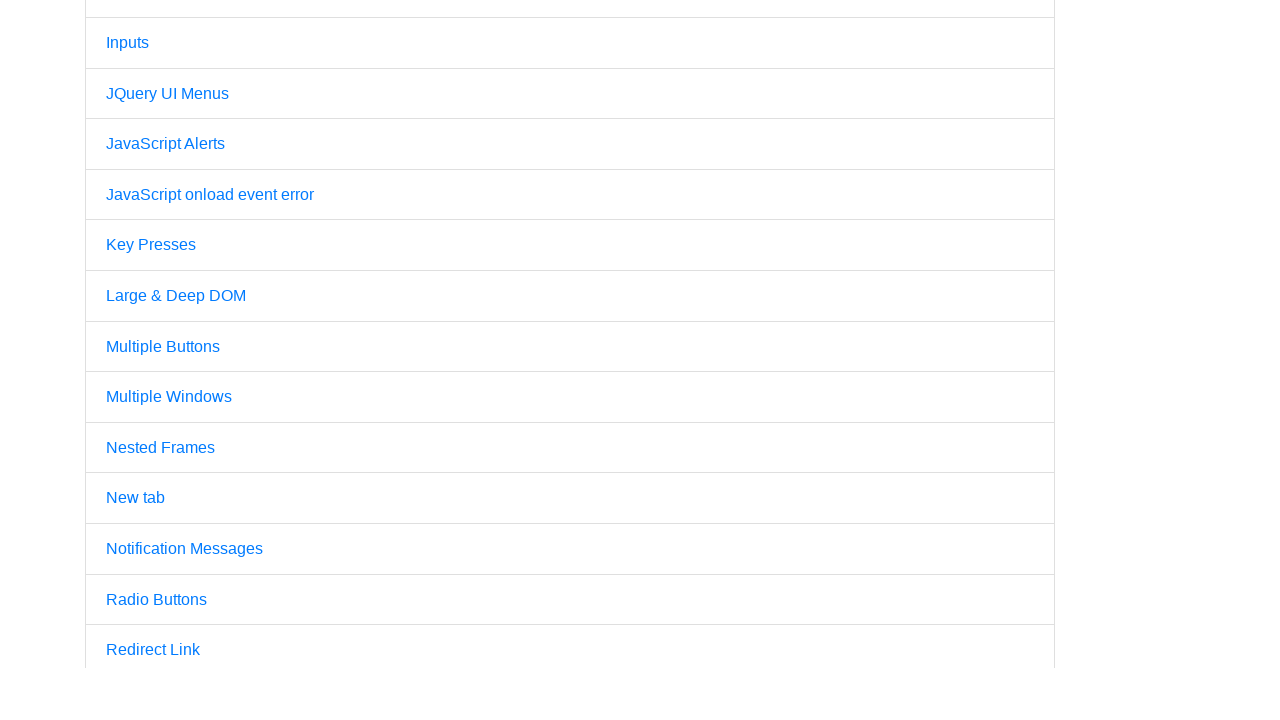

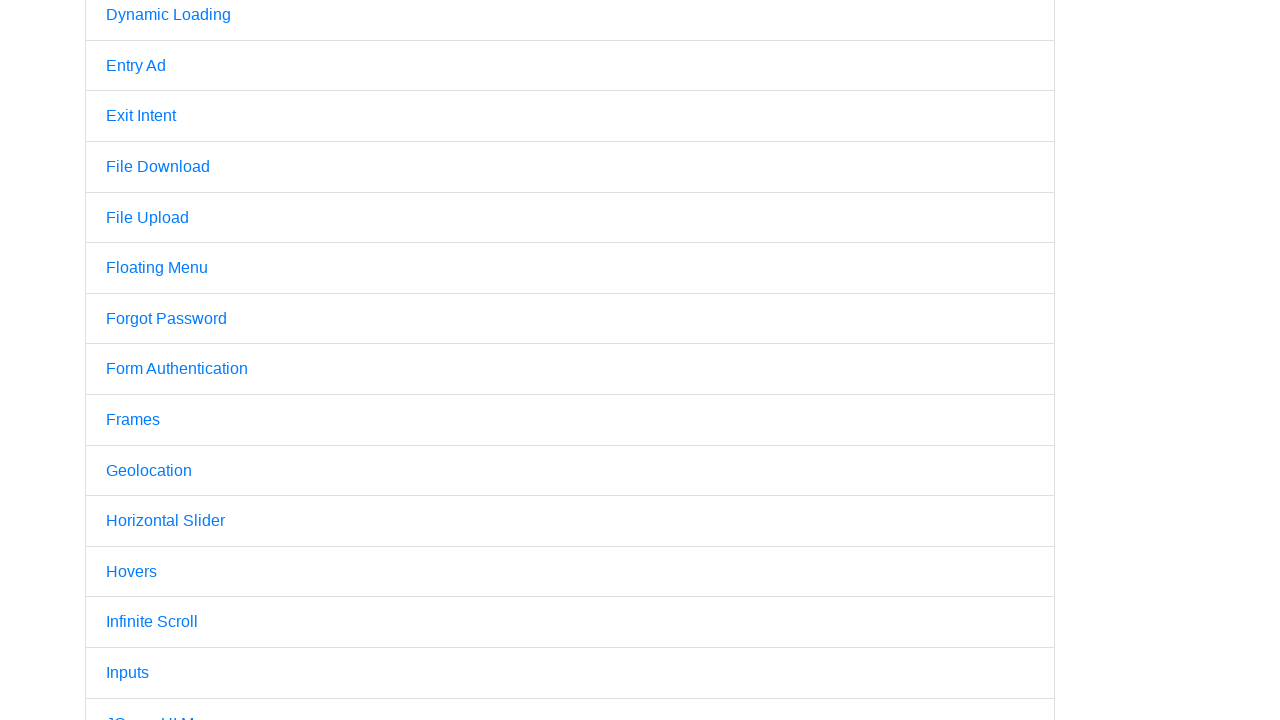